Tests form interactions on an automation practice page by clicking a checkbox, selecting its value in a dropdown, entering it in a text field, and handling a JavaScript alert.

Starting URL: https://rahulshettyacademy.com/AutomationPractice/

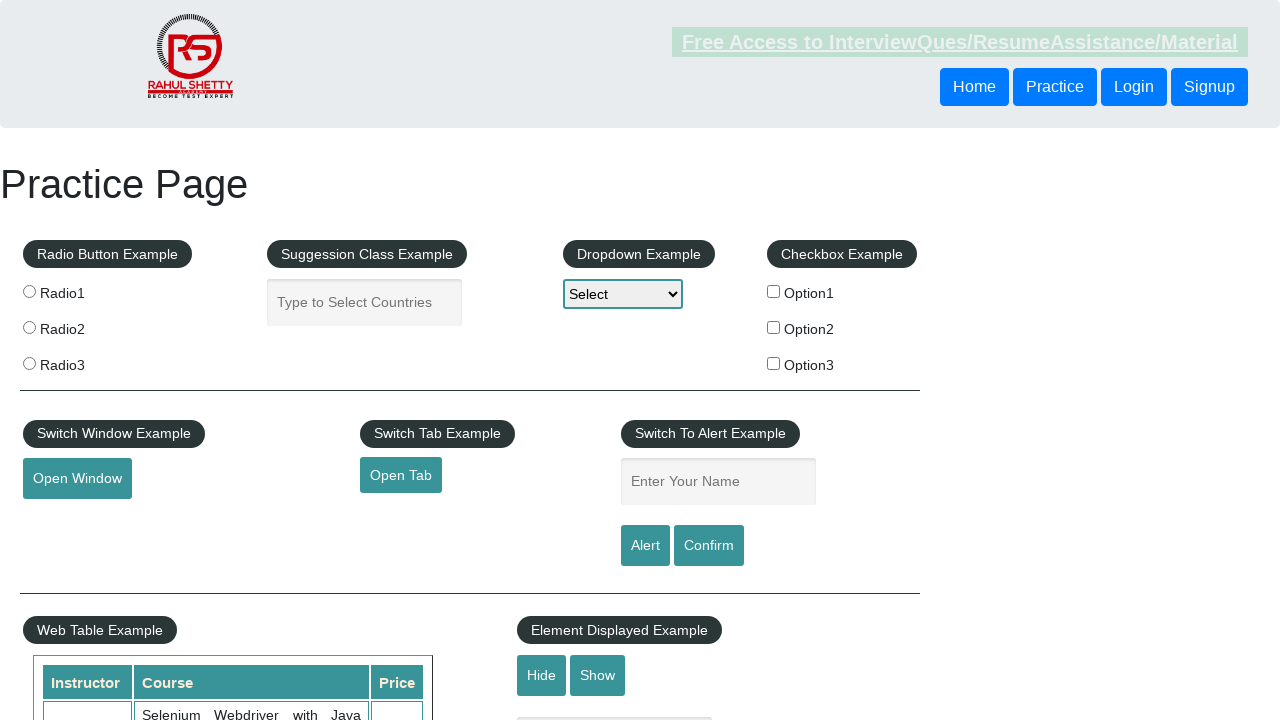

Clicked the first checkbox option at (774, 291) on #checkBoxOption1
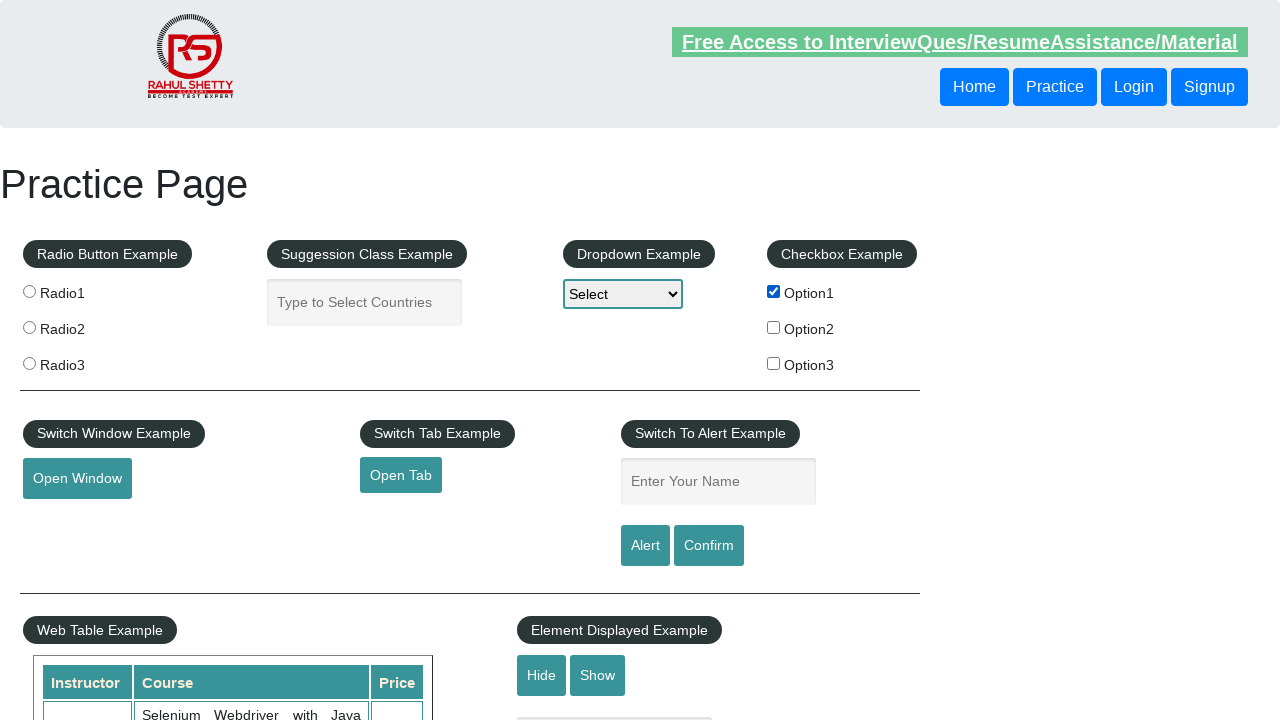

Retrieved checkbox value: option1
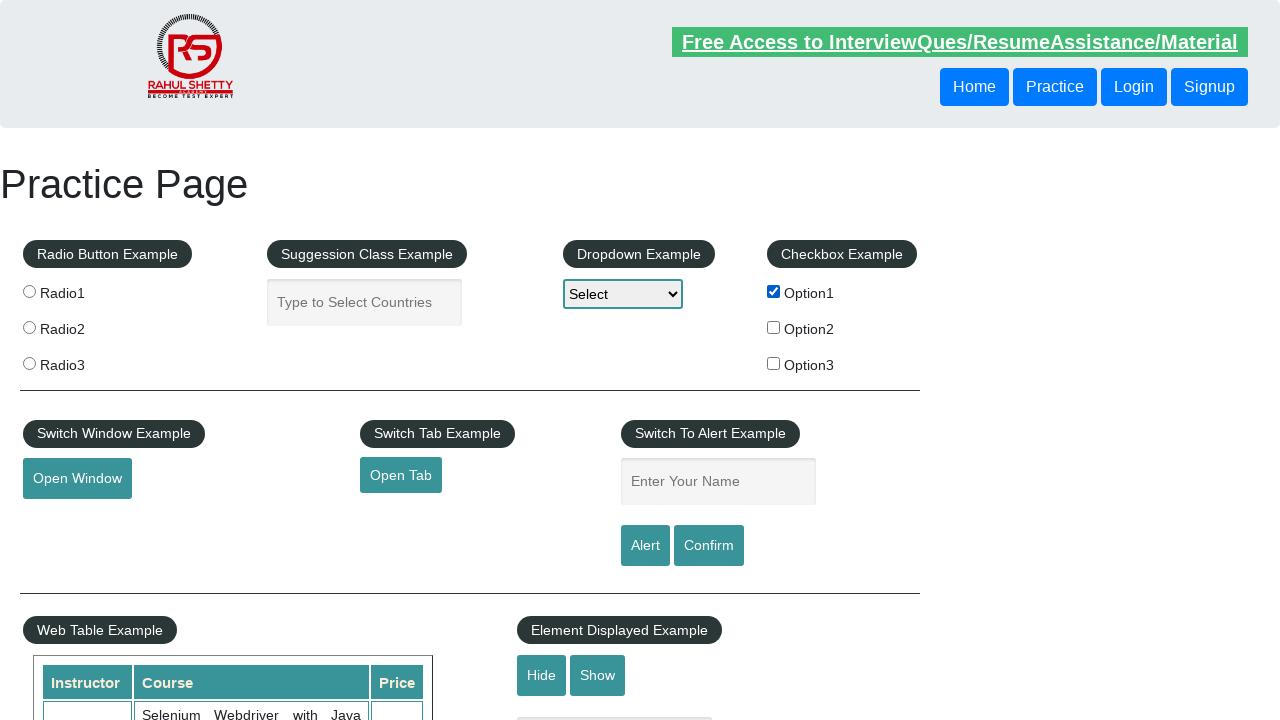

Selected dropdown option with value: option1 on #dropdown-class-example
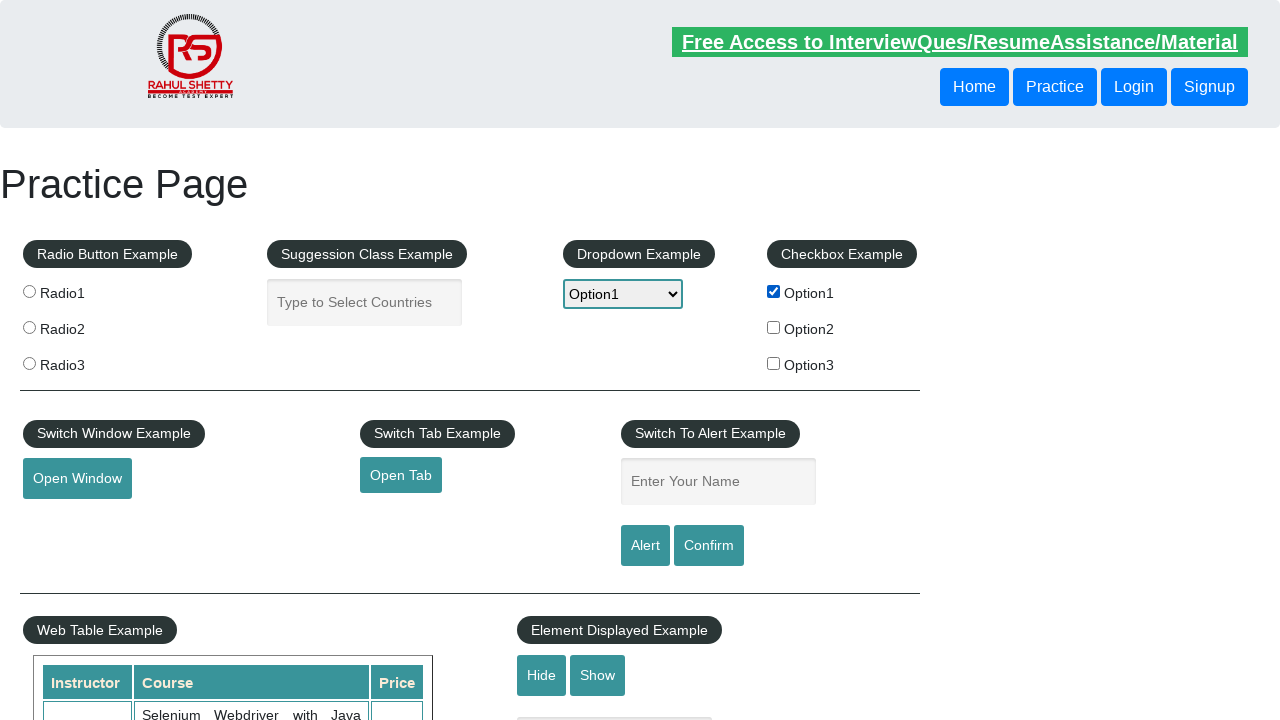

Filled name field with value: option1 on #name
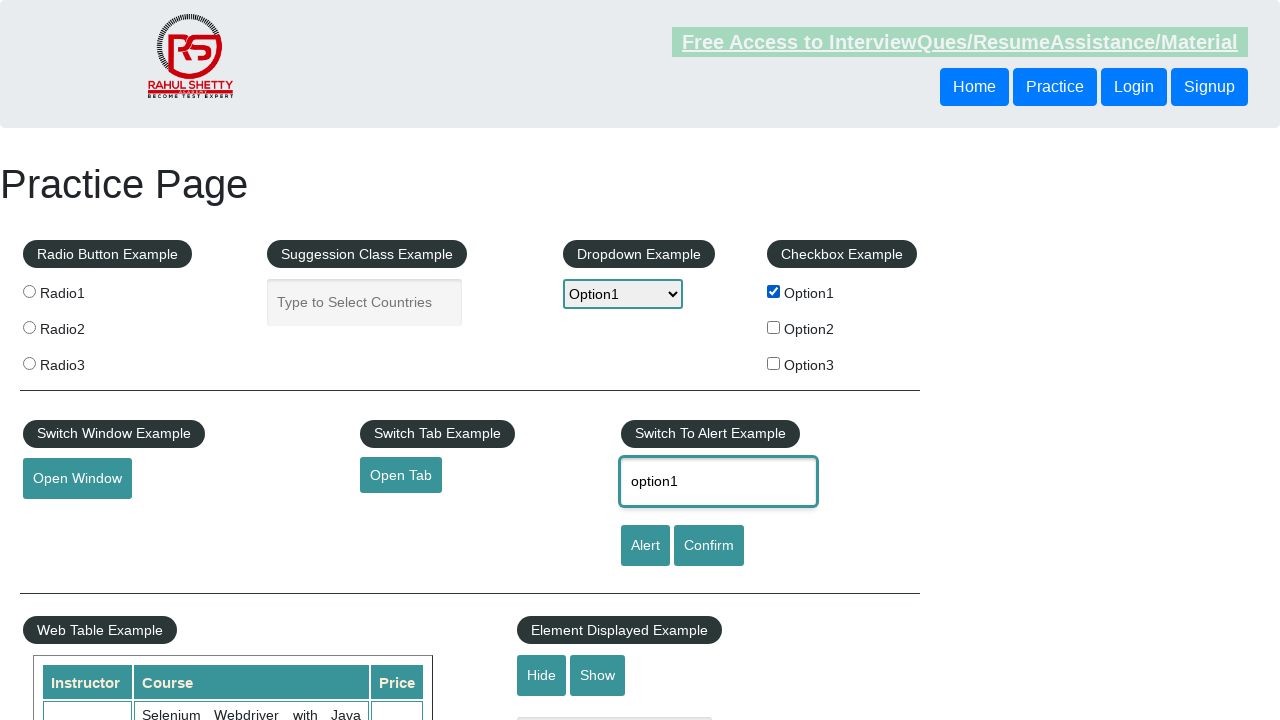

Set up dialog handler to accept alerts
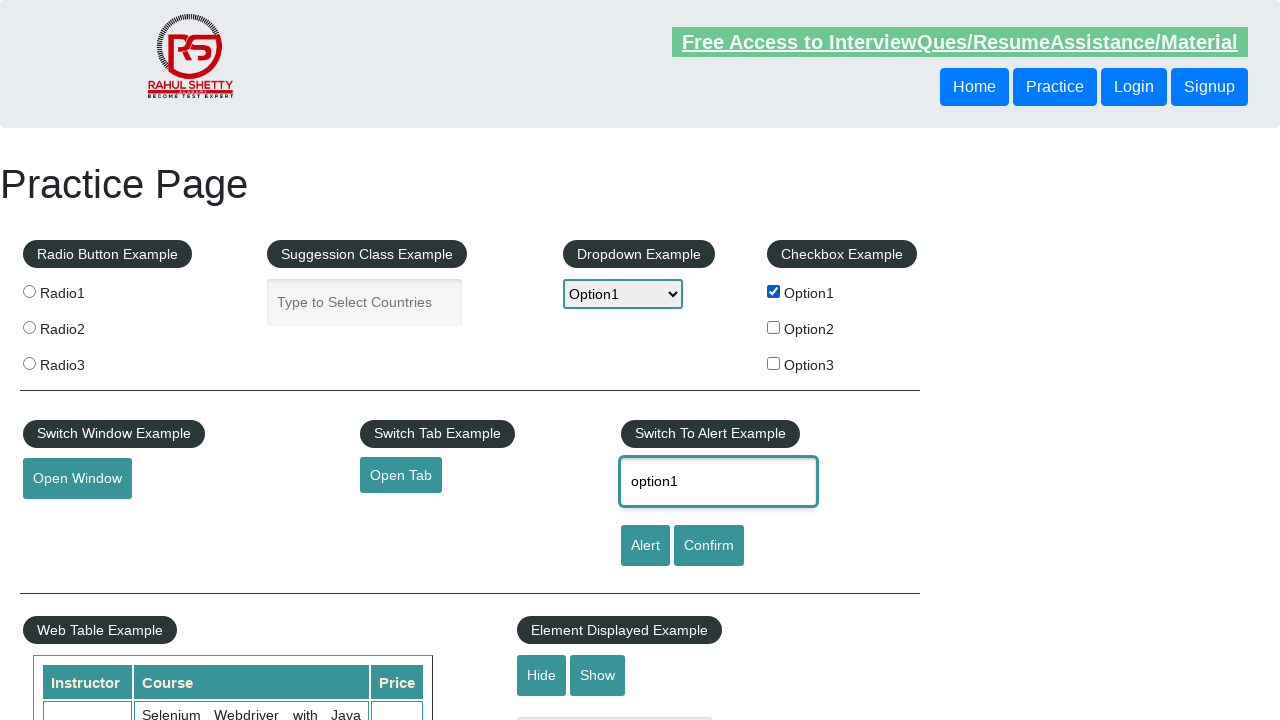

Clicked alert button and accepted JavaScript alert at (645, 546) on #alertbtn
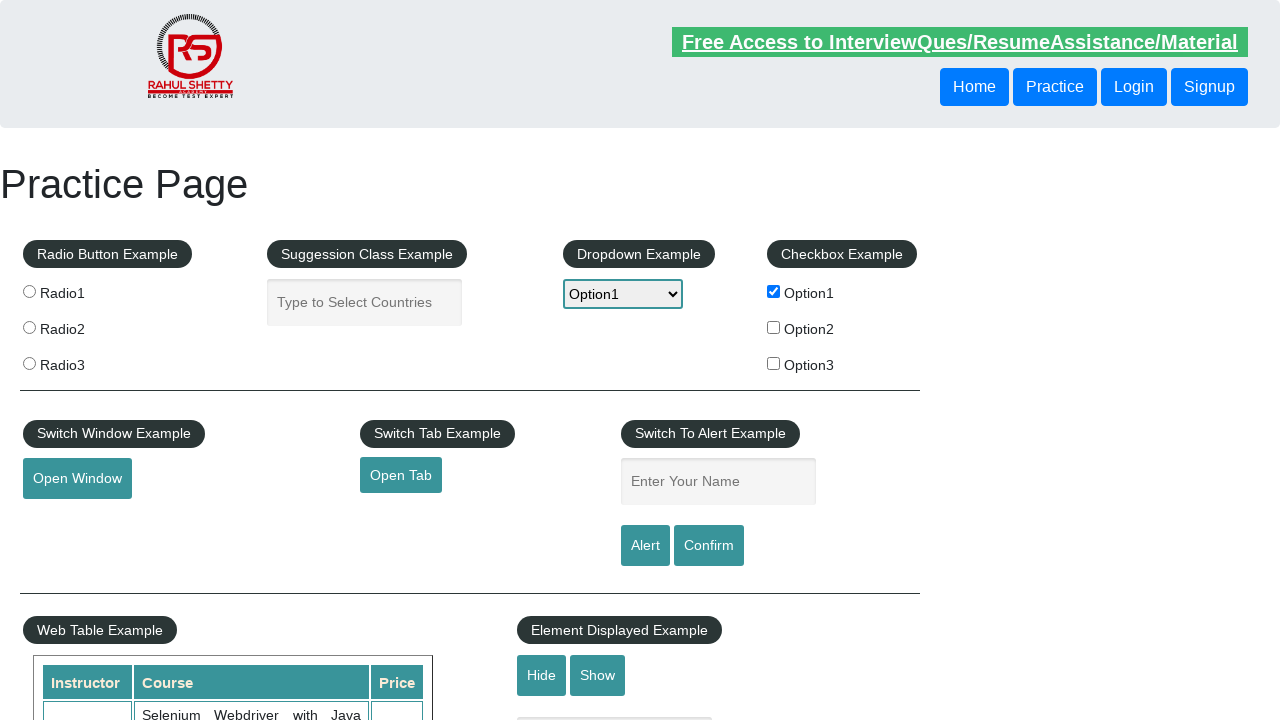

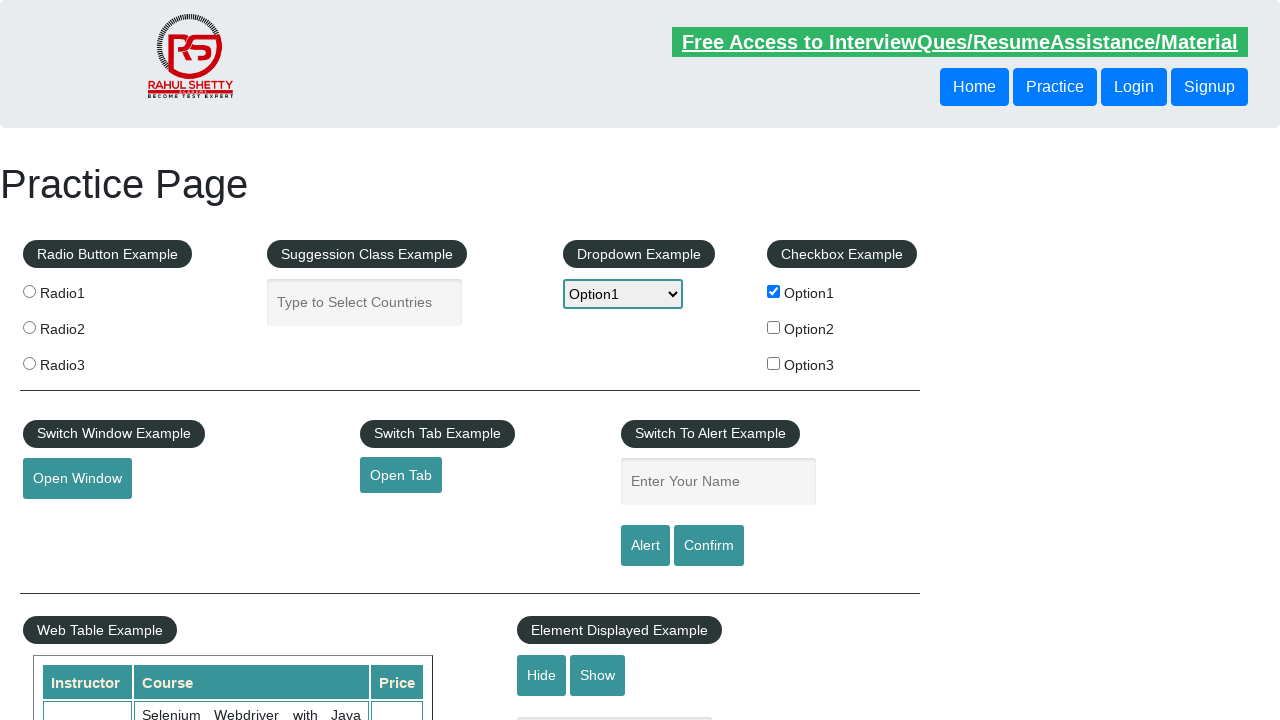